Tests filtering to display all items after filtering by Active and Completed

Starting URL: https://demo.playwright.dev/todomvc

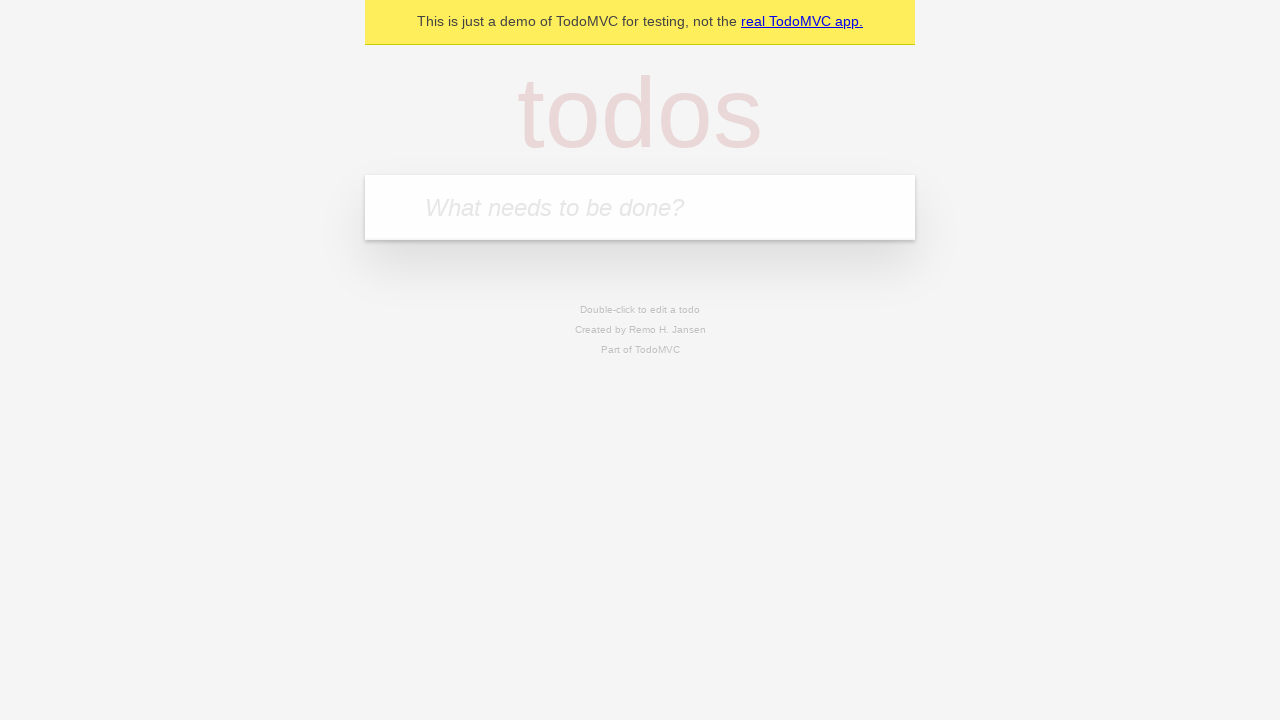

Filled todo input with 'buy some cheese' on internal:attr=[placeholder="What needs to be done?"i]
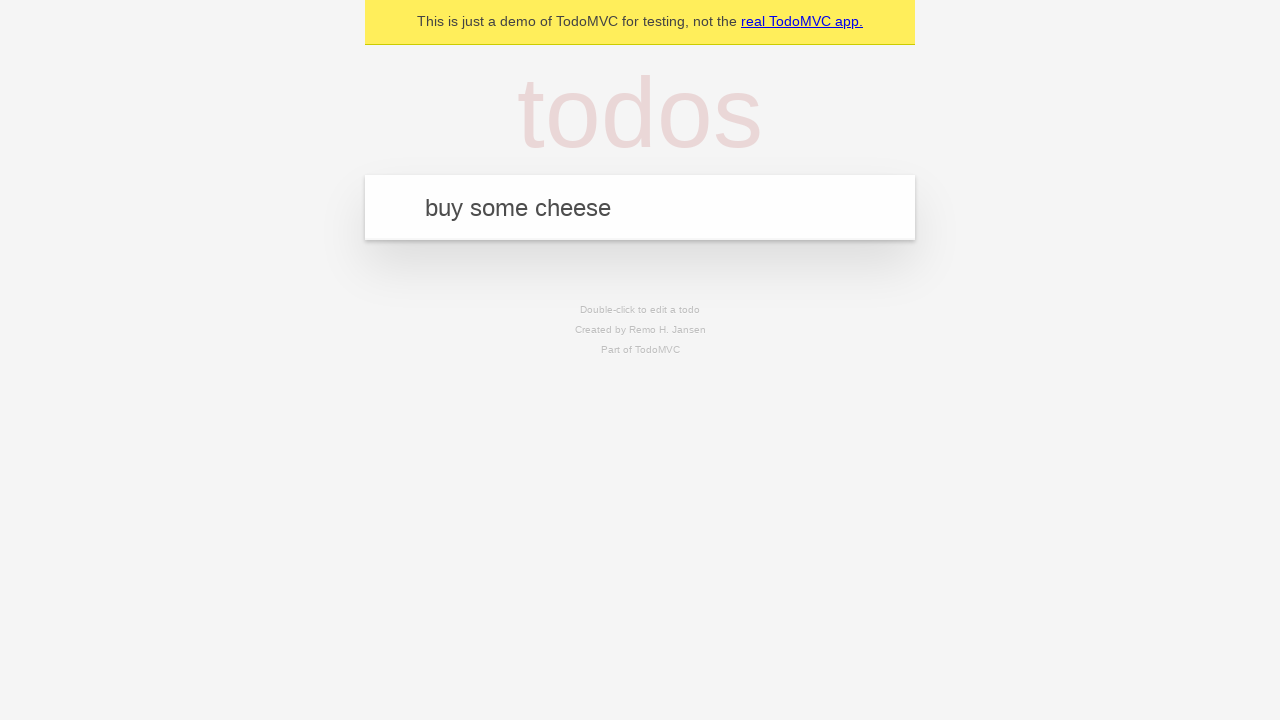

Pressed Enter to add first todo item on internal:attr=[placeholder="What needs to be done?"i]
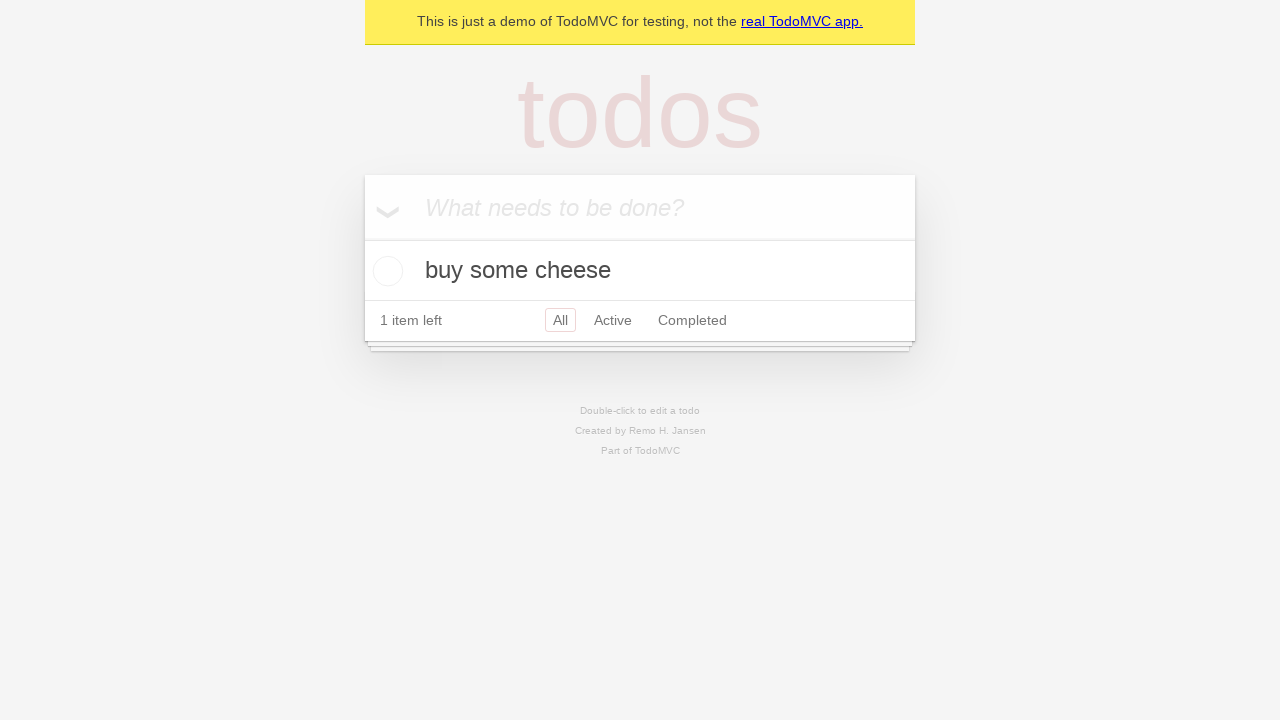

Filled todo input with 'feed the cat' on internal:attr=[placeholder="What needs to be done?"i]
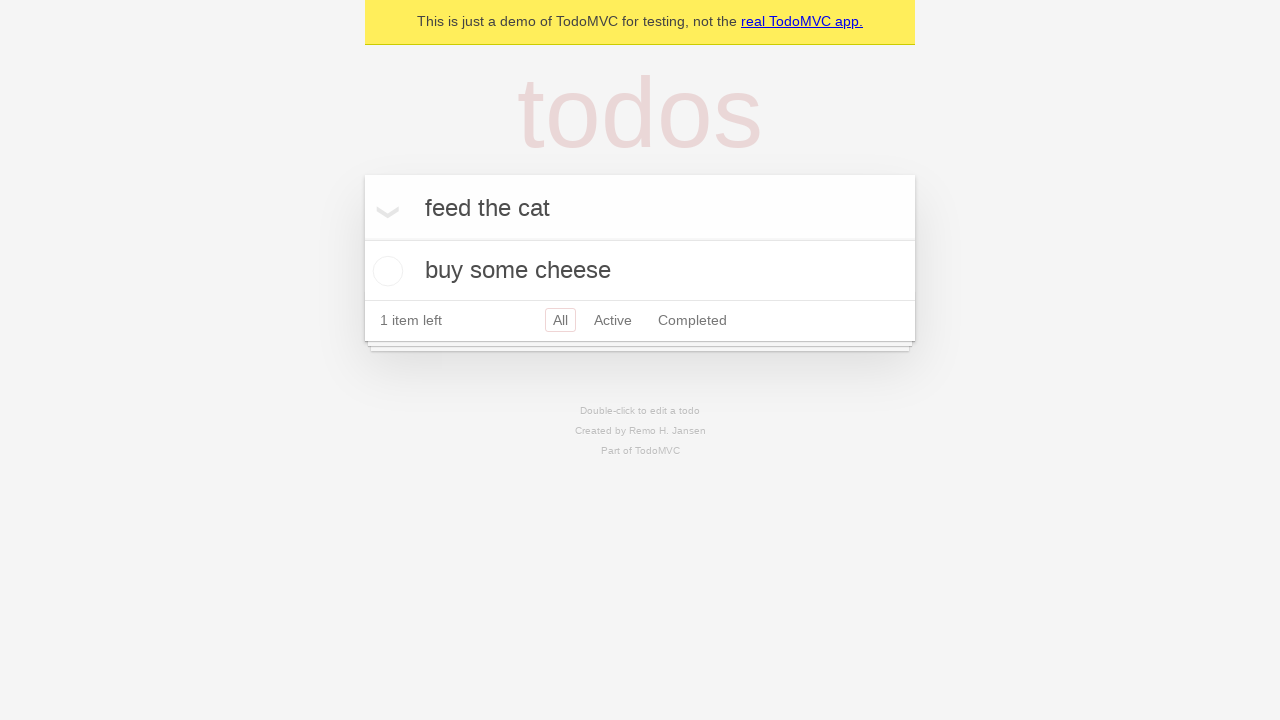

Pressed Enter to add second todo item on internal:attr=[placeholder="What needs to be done?"i]
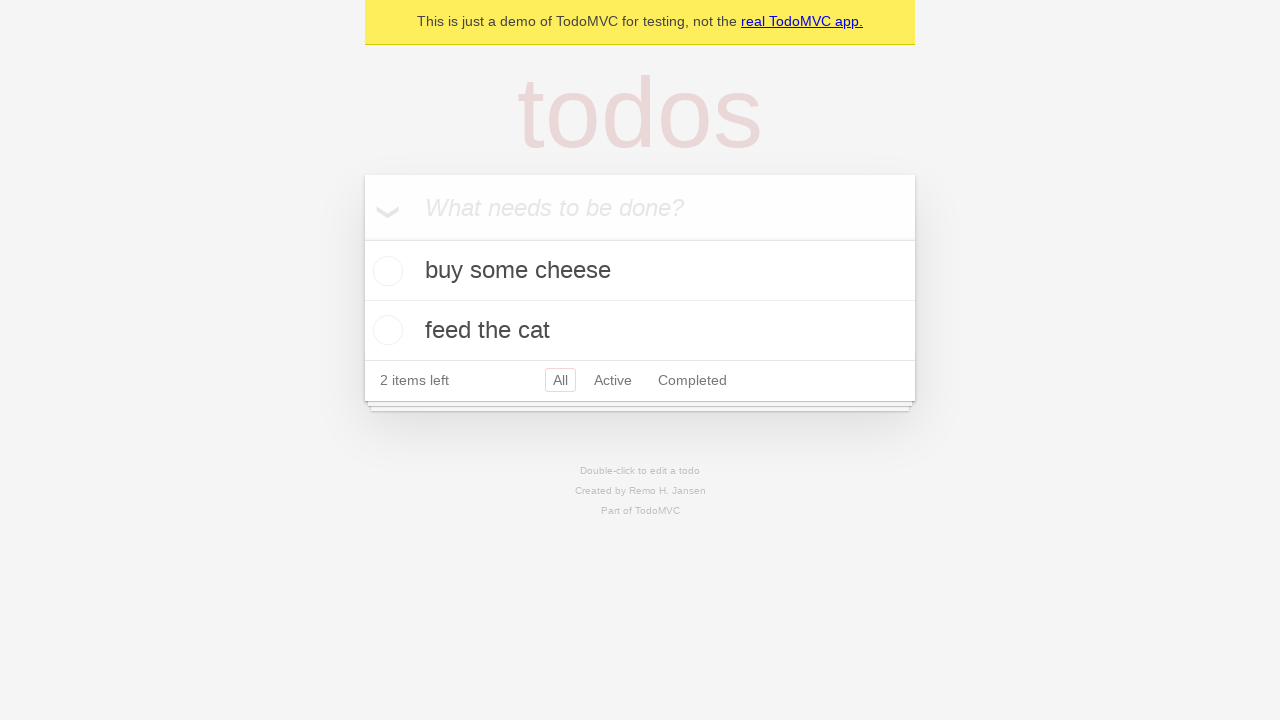

Filled todo input with 'book a doctors appointment' on internal:attr=[placeholder="What needs to be done?"i]
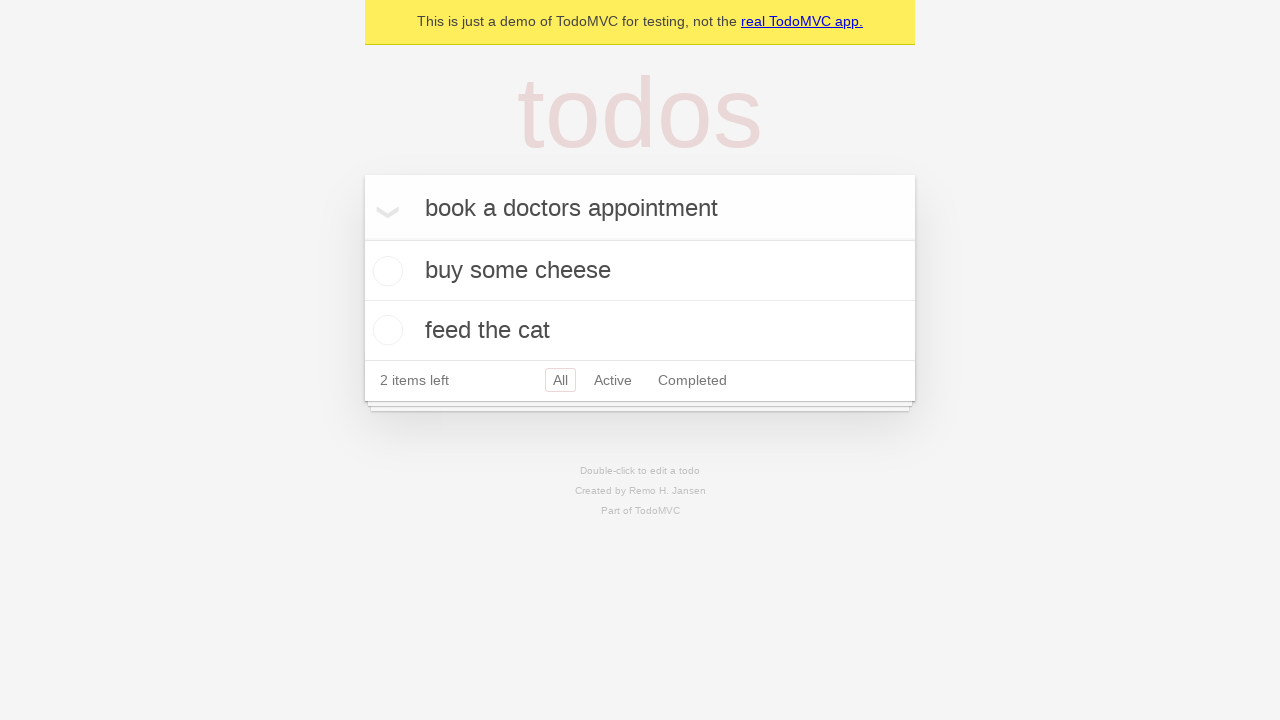

Pressed Enter to add third todo item on internal:attr=[placeholder="What needs to be done?"i]
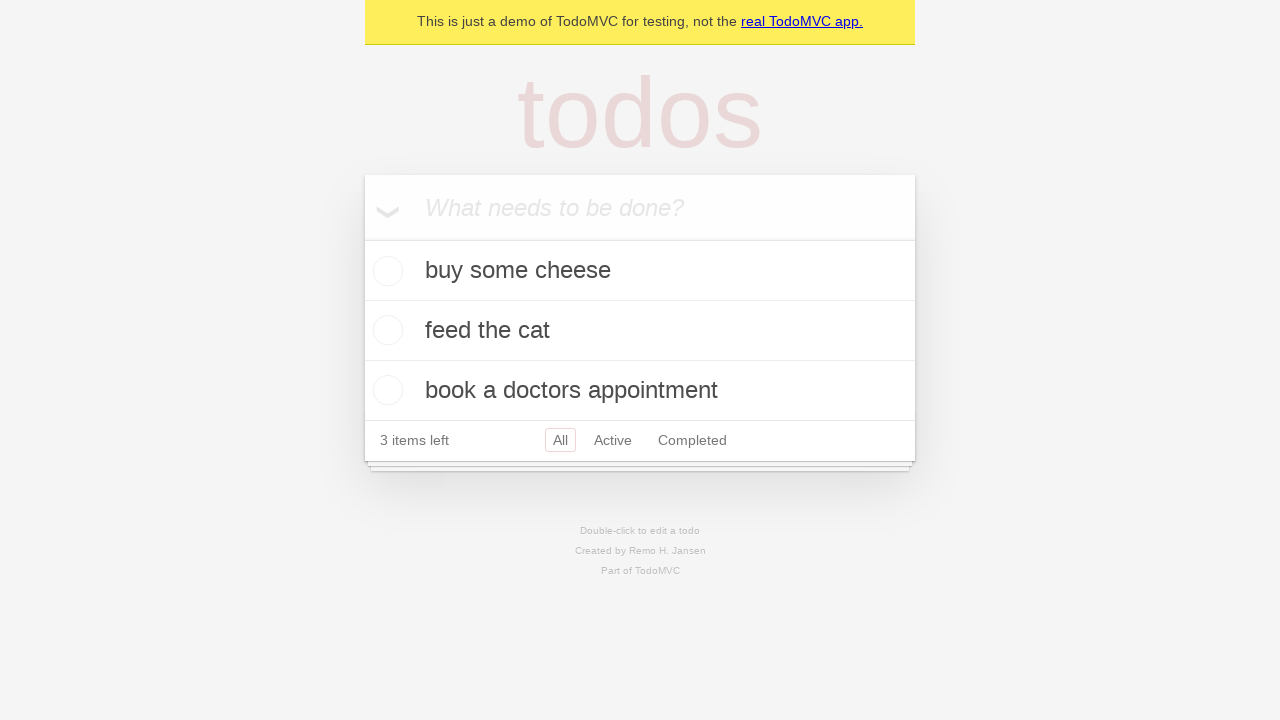

Checked second todo item to mark it as completed at (385, 330) on [data-testid='todo-item'] >> nth=1 >> internal:role=checkbox
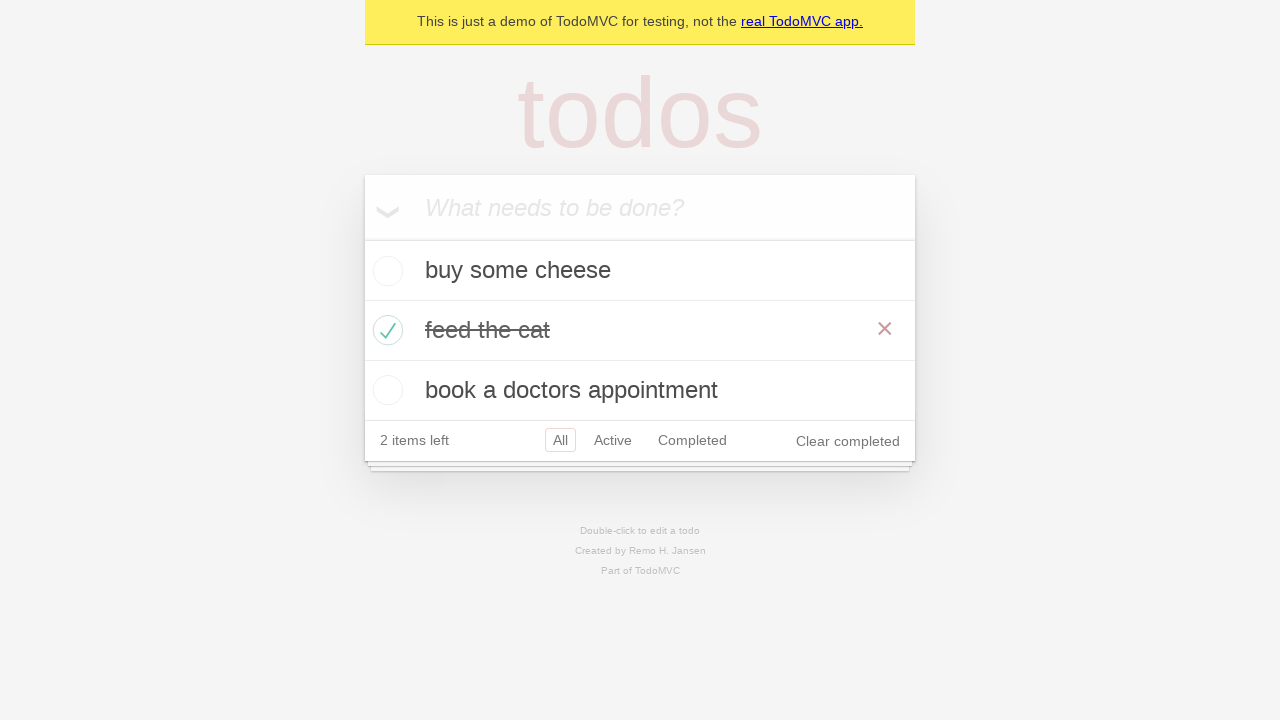

Clicked Active filter to show only active items at (613, 440) on internal:role=link[name="Active"i]
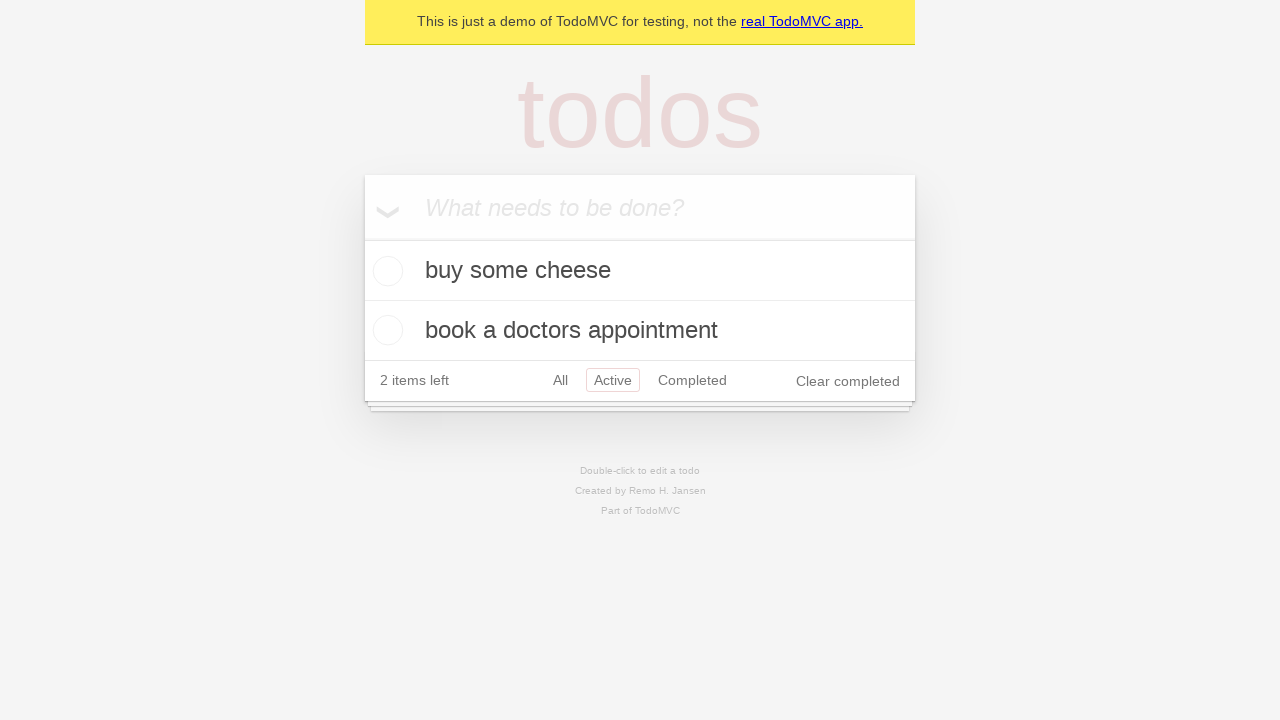

Clicked Completed filter to show only completed items at (692, 380) on internal:role=link[name="Completed"i]
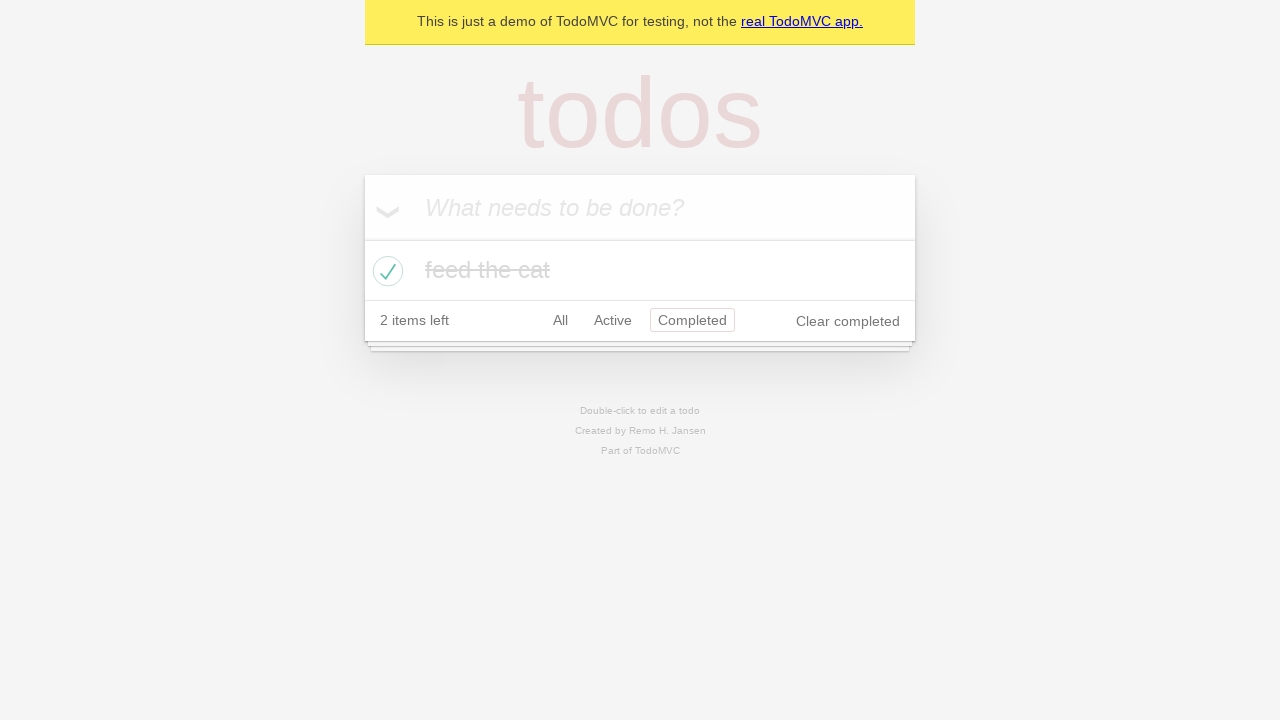

Clicked All filter to display all items at (560, 320) on internal:role=link[name="All"i]
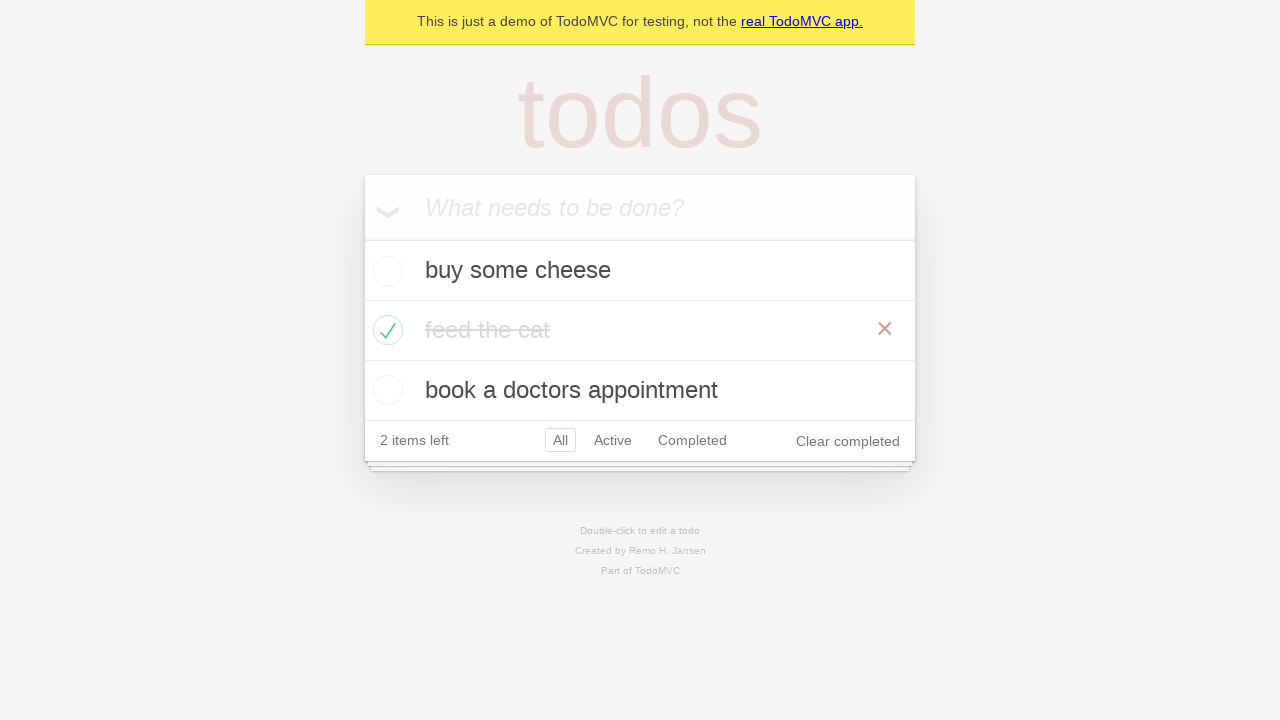

Verified all 3 todo items are visible after filtering to All
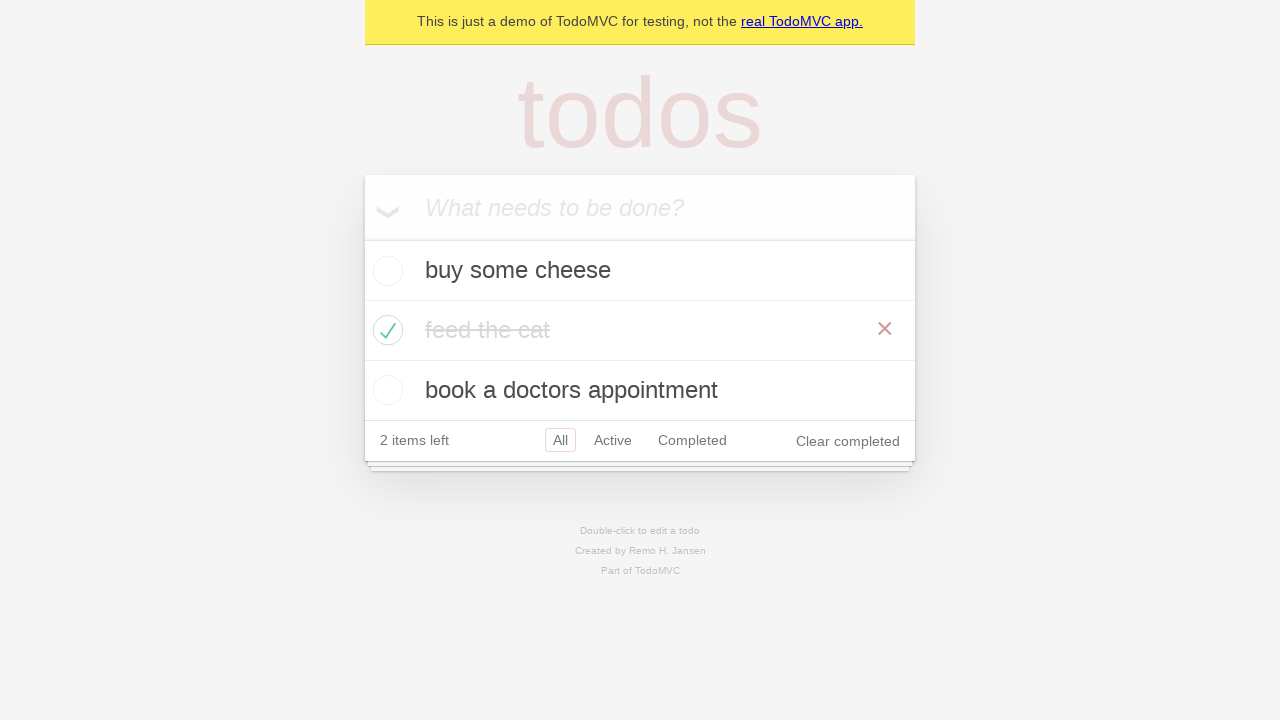

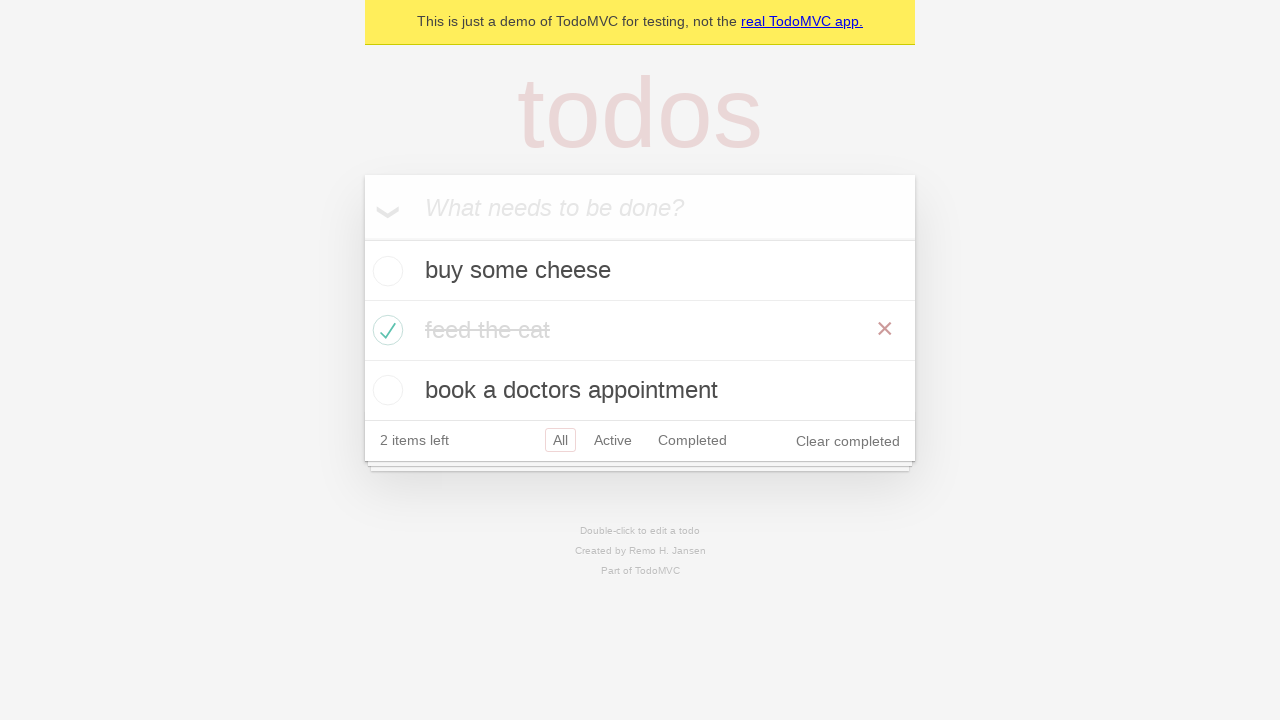